Tests the language dropdown menu by hovering over it and selecting different programming language options (Python, Java, .NET)

Starting URL: https://playwright.dev/

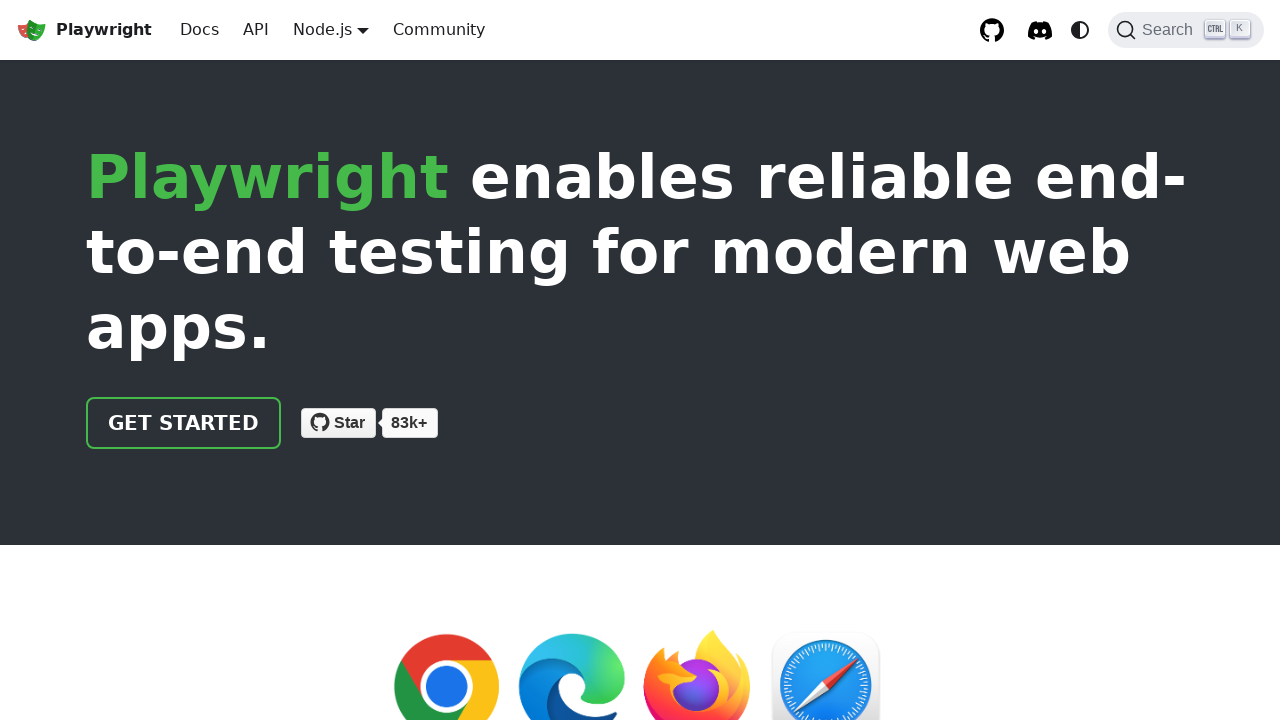

Hovered over Node.js dropdown button at (322, 29) on internal:role=button[name="Node.js"i]
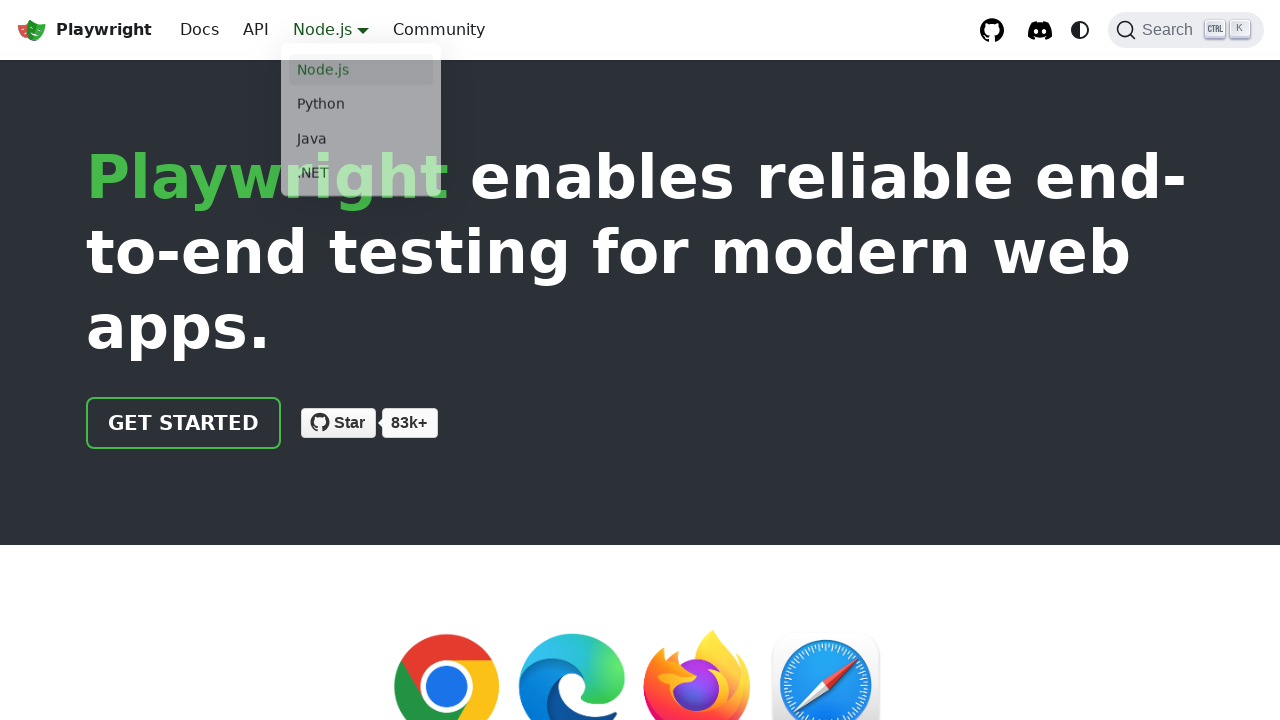

Clicked Python link in the dropdown menu at (361, 108) on internal:label="Main"s >> internal:role=link[name="Python"i]
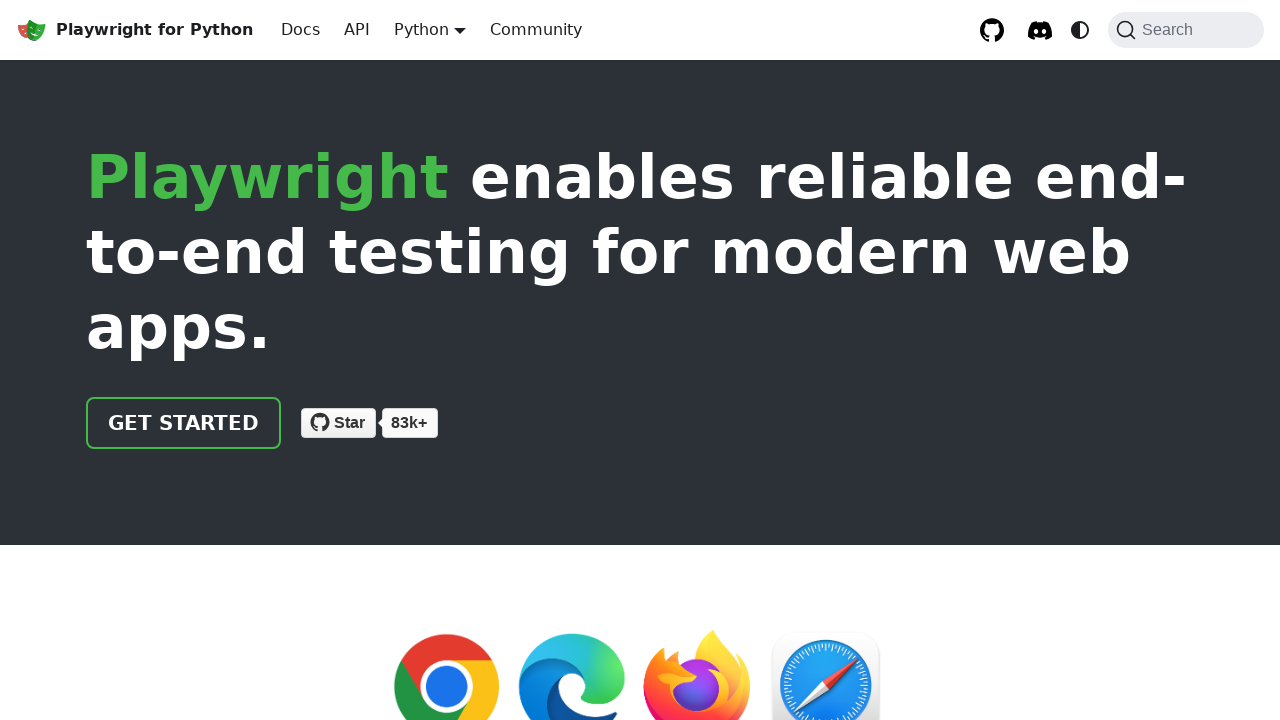

Navigated to Python documentation page
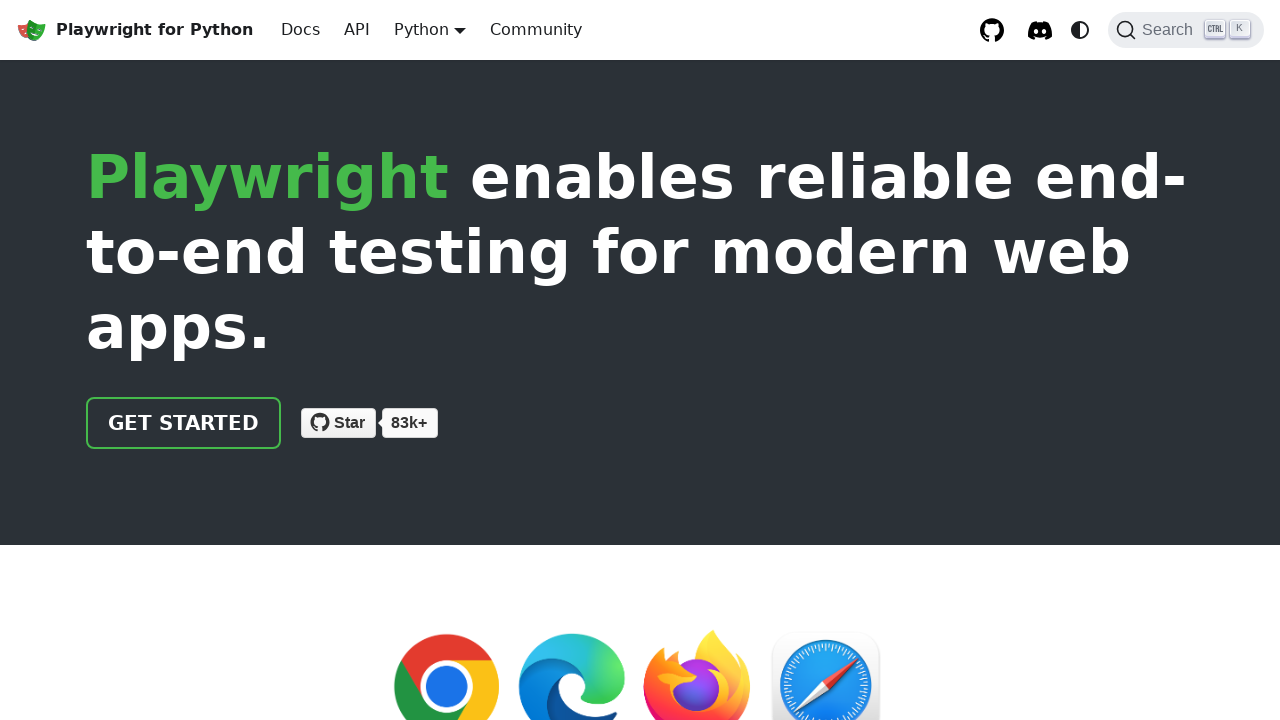

Hovered over Python dropdown button at (422, 29) on internal:role=button[name="Python"i]
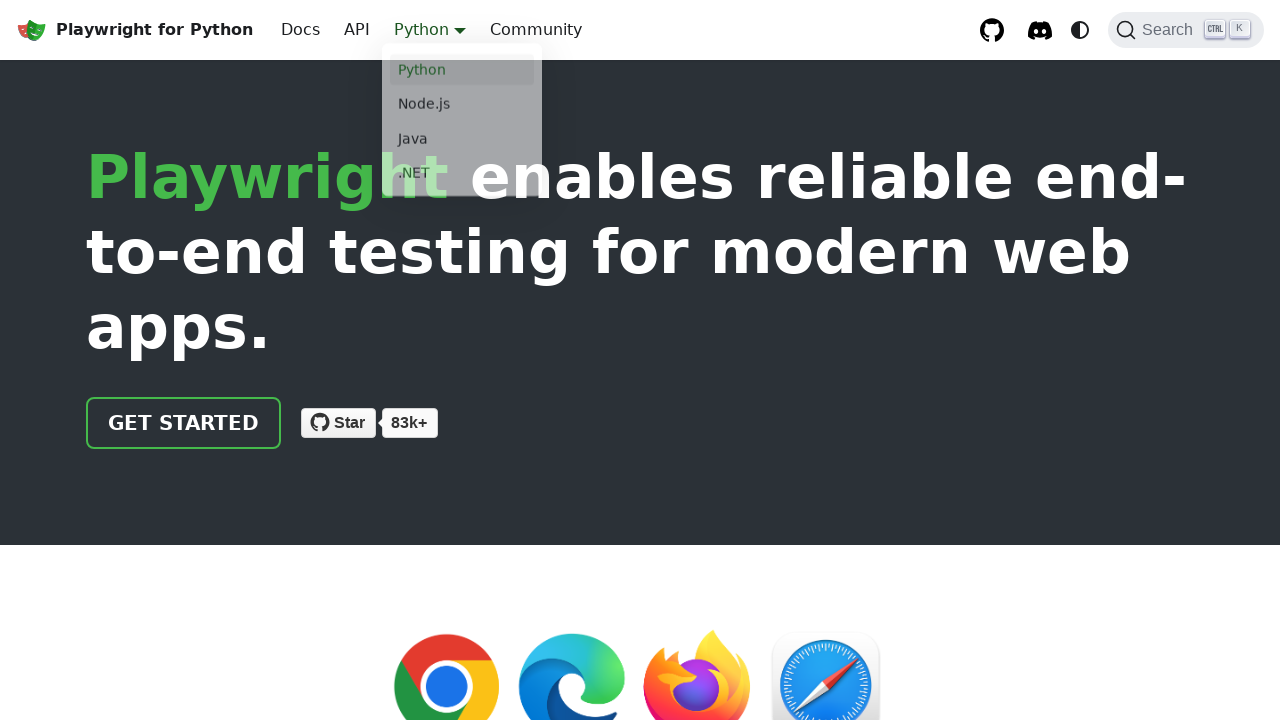

Clicked Java link in the dropdown menu at (462, 142) on internal:label="Main"s >> internal:role=link[name="Java"i]
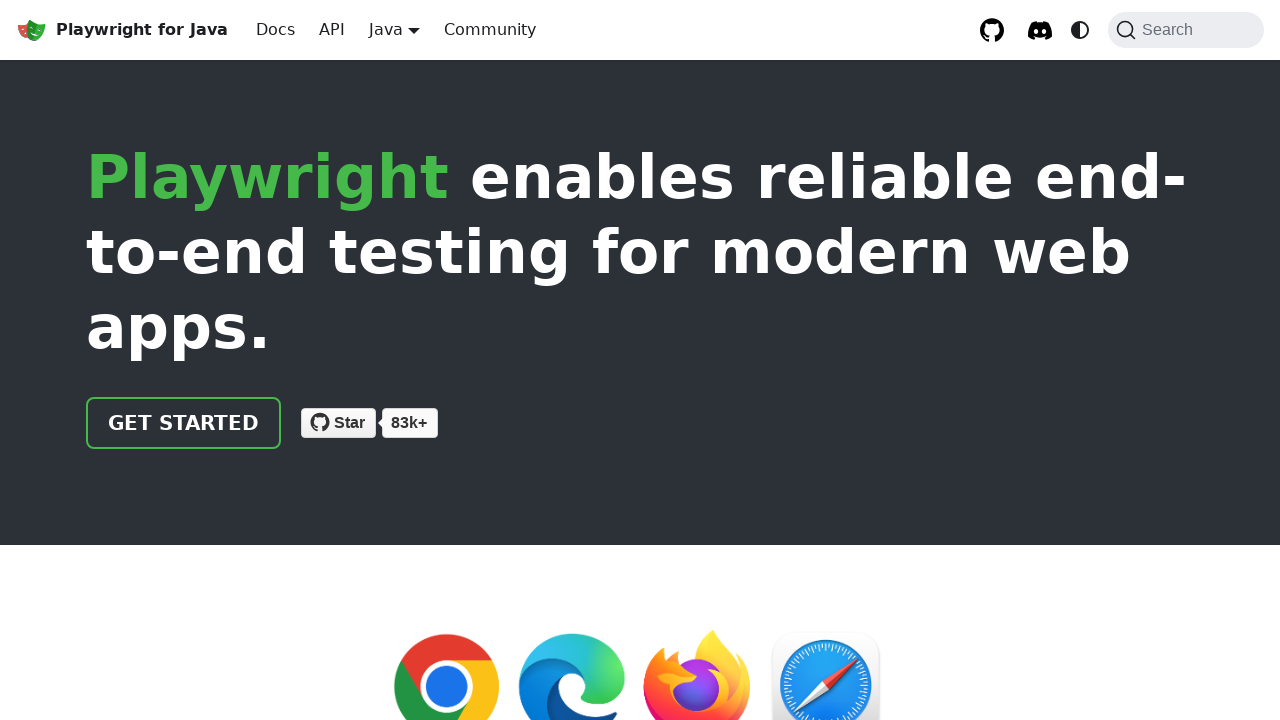

Navigated to Java documentation page
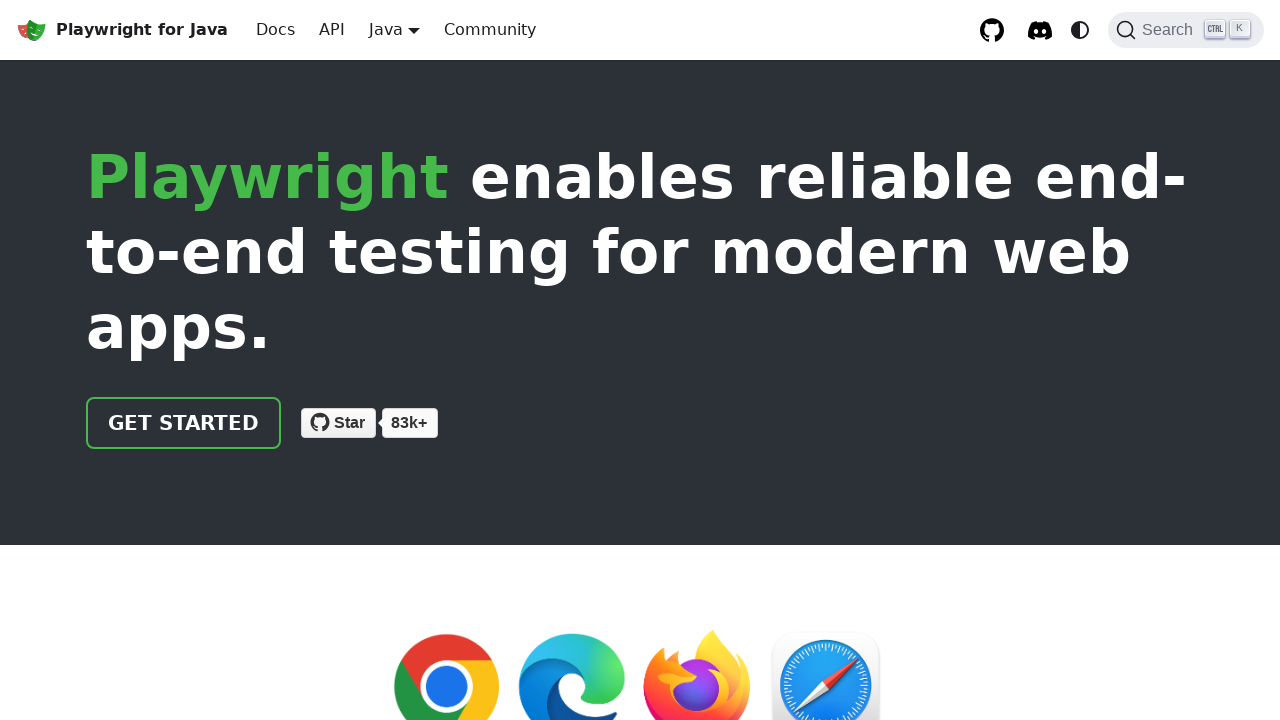

Hovered over Java dropdown button at (386, 29) on internal:role=button[name="Java"i]
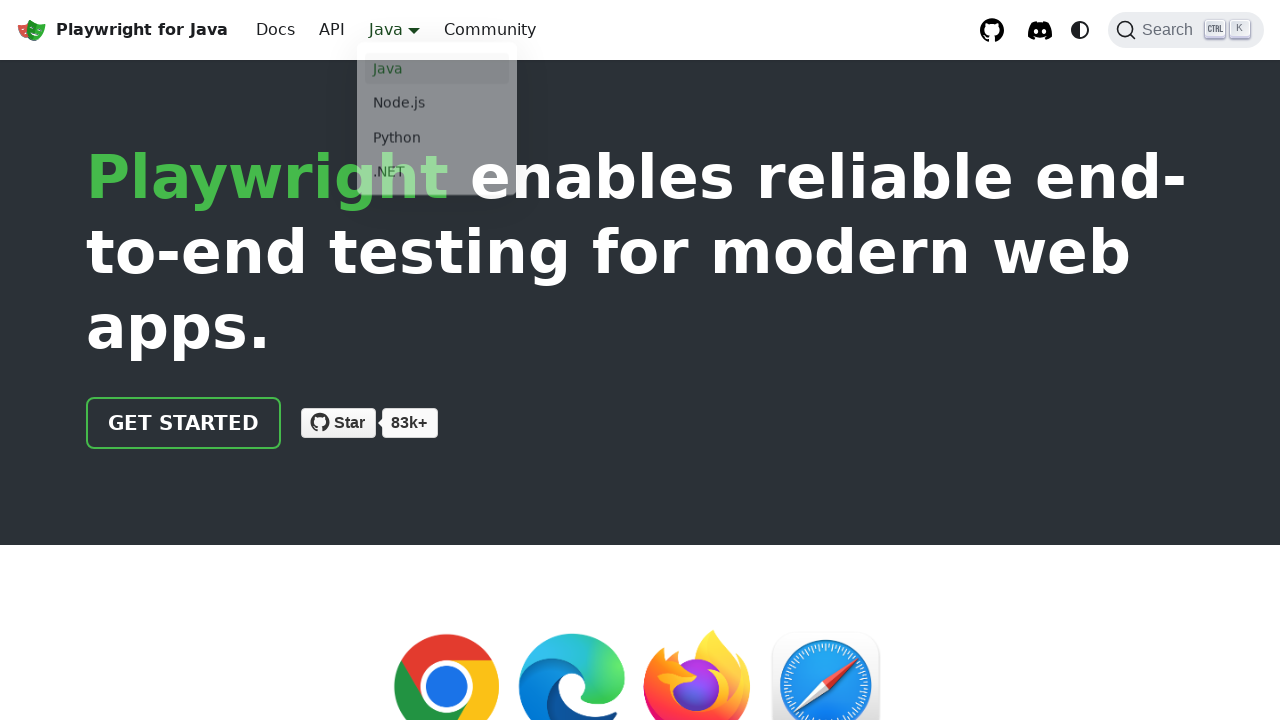

Clicked .NET link in the dropdown menu at (437, 177) on internal:label="Main"s >> internal:role=link[name=".NET"i]
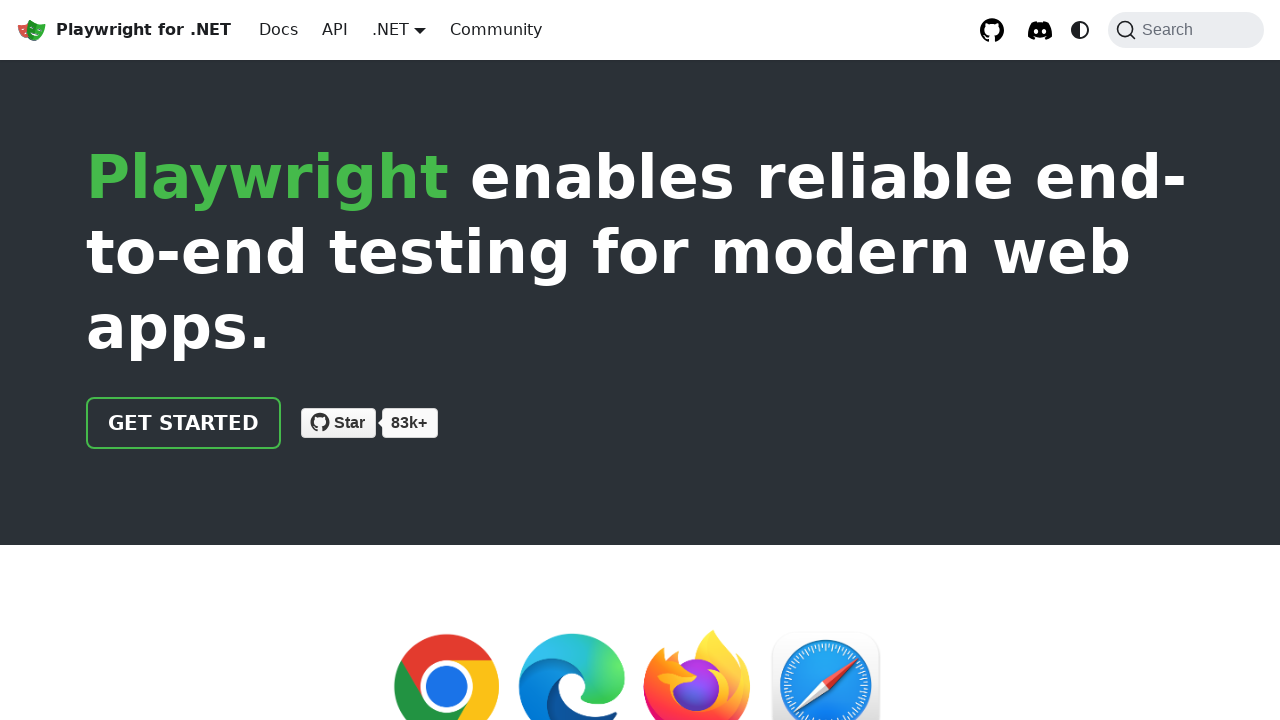

Navigated to .NET documentation page
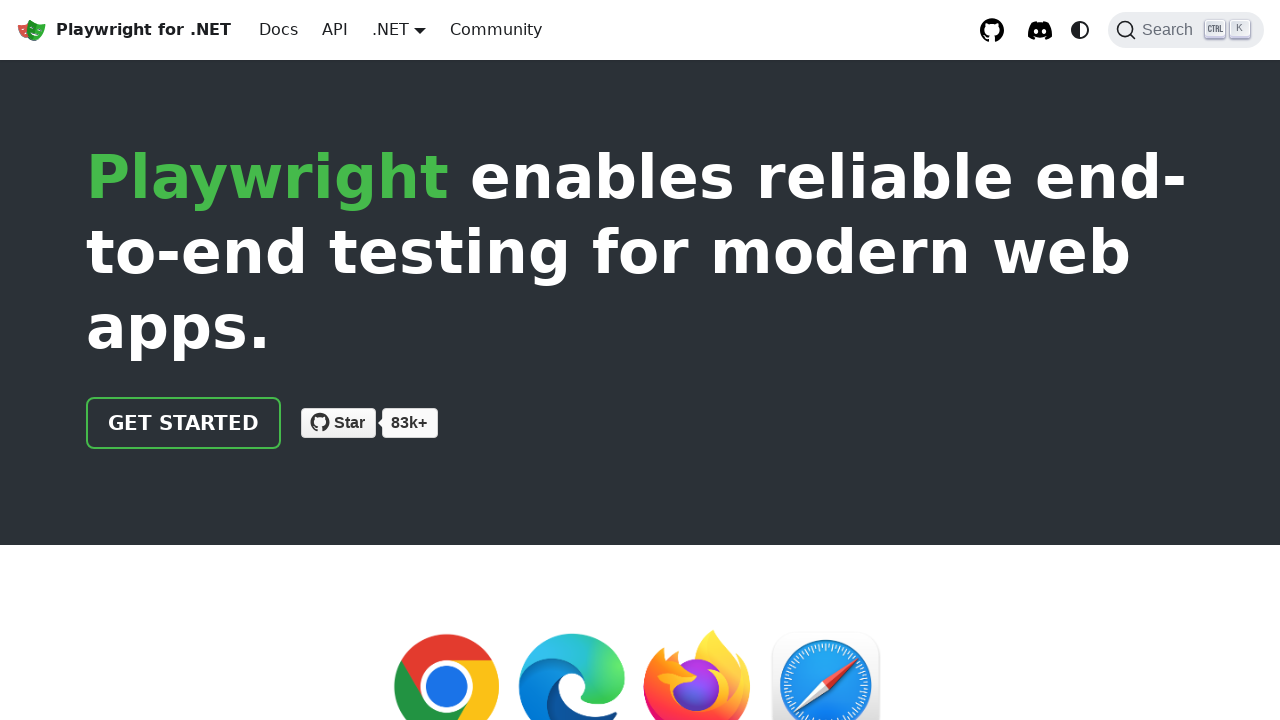

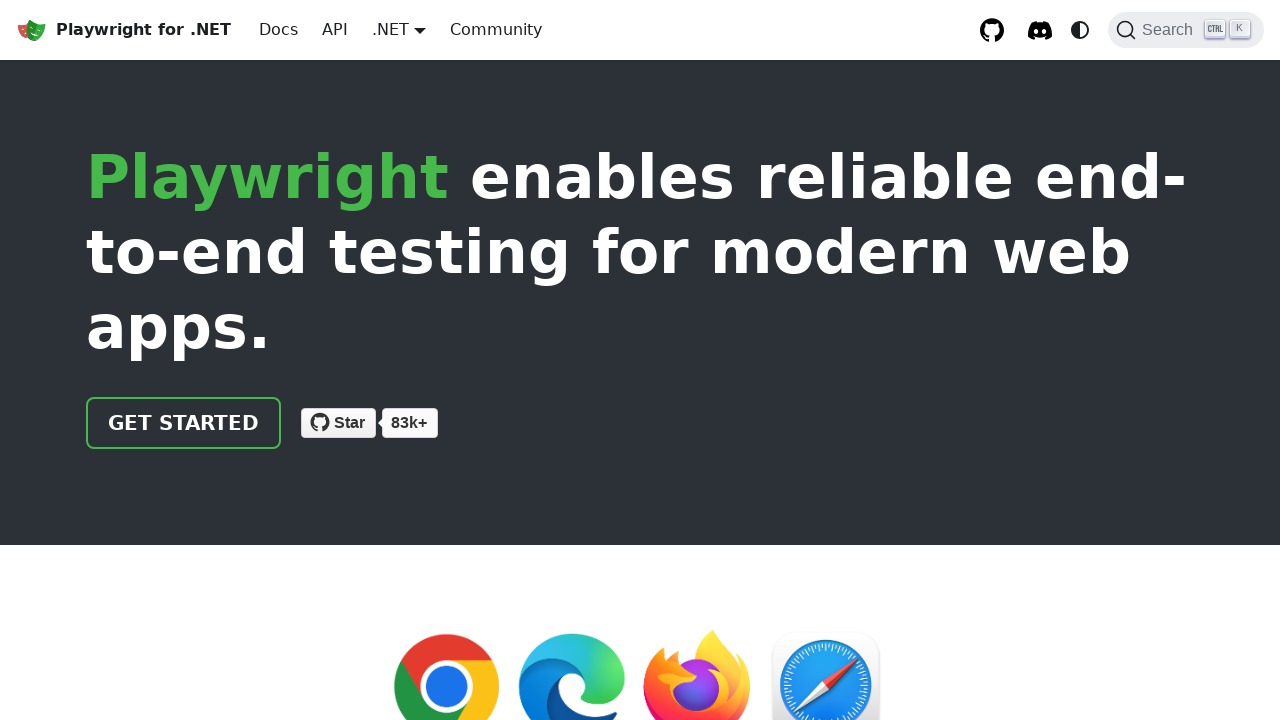